Navigates to a procedural city map generator website and waits for the canvas element to fully render the generated city map.

Starting URL: https://watabou.github.io/city-generator/

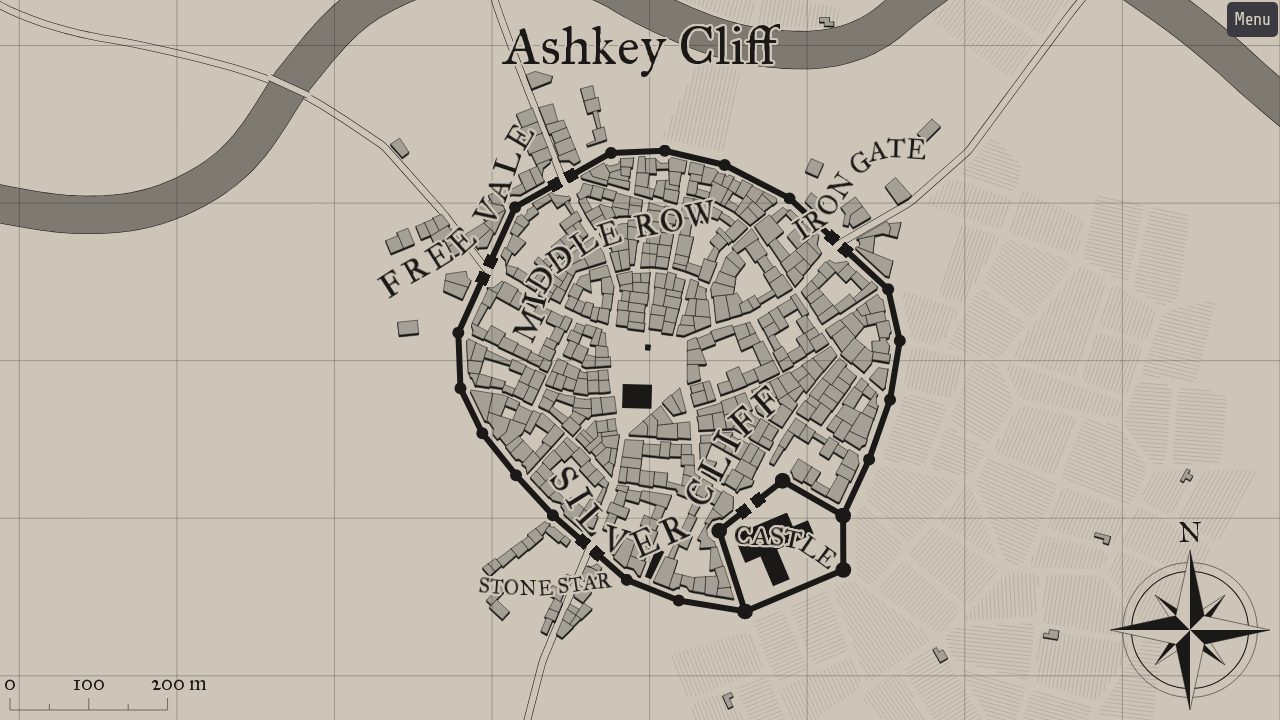

Canvas element loaded on city generator page
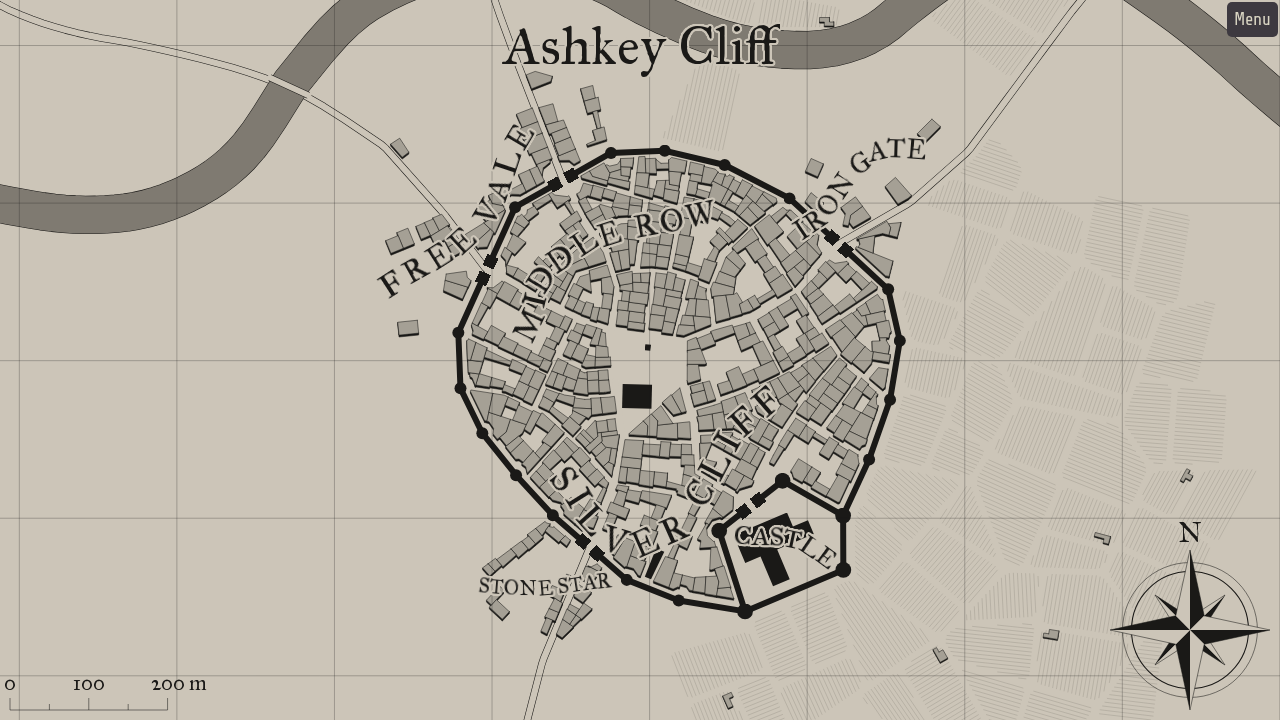

Waited for city map to fully render on canvas
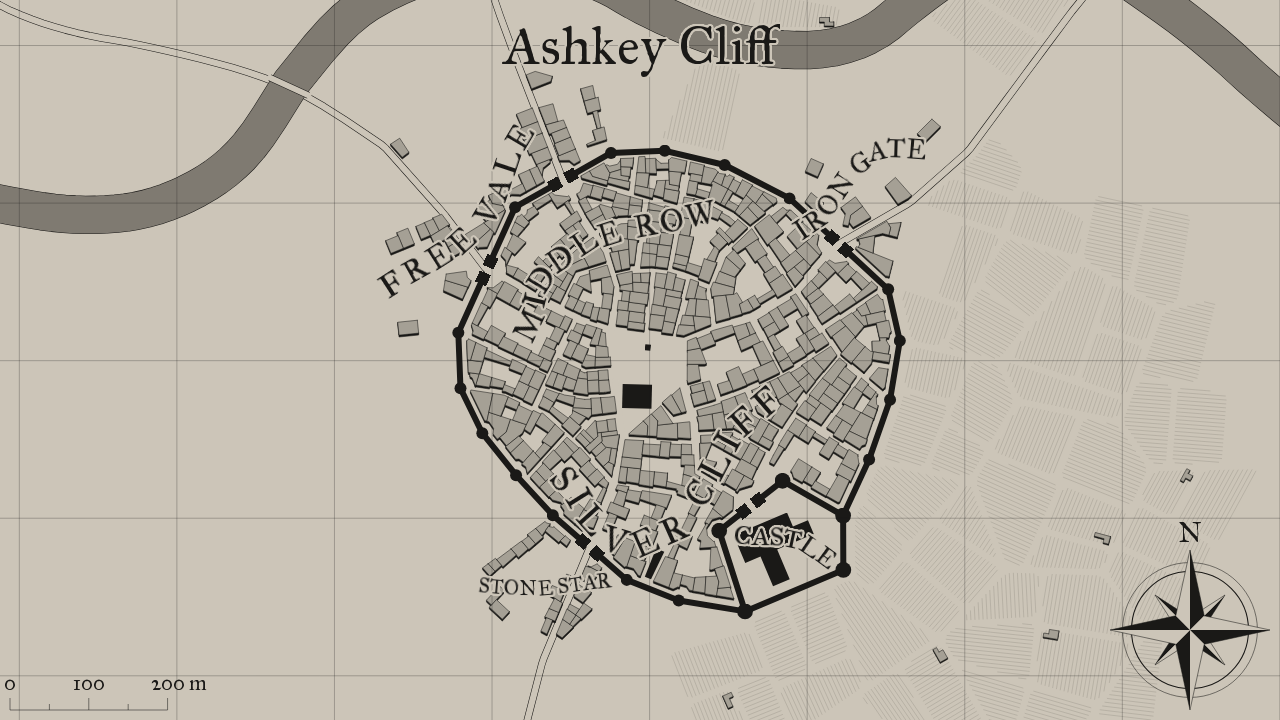

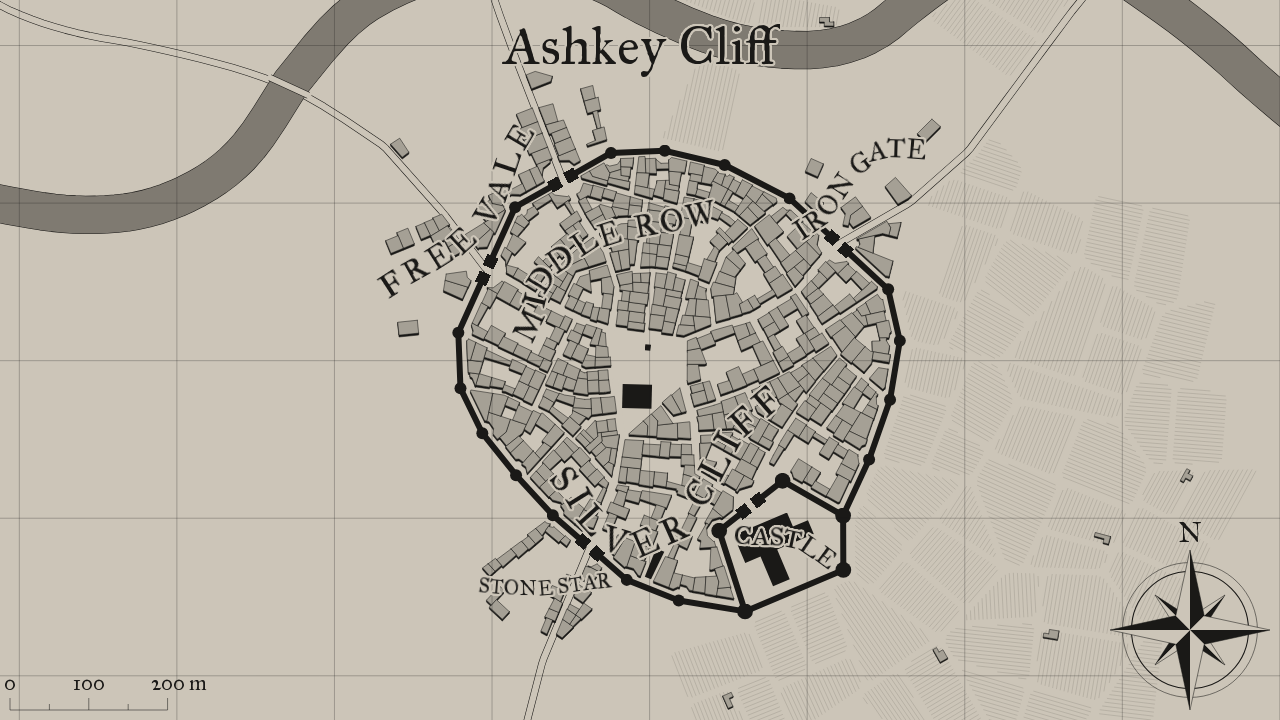